Tests drag and drop functionality on the jQuery UI demo page by dragging a draggable element onto a droppable target within an iframe

Starting URL: https://jqueryui.com/droppable/

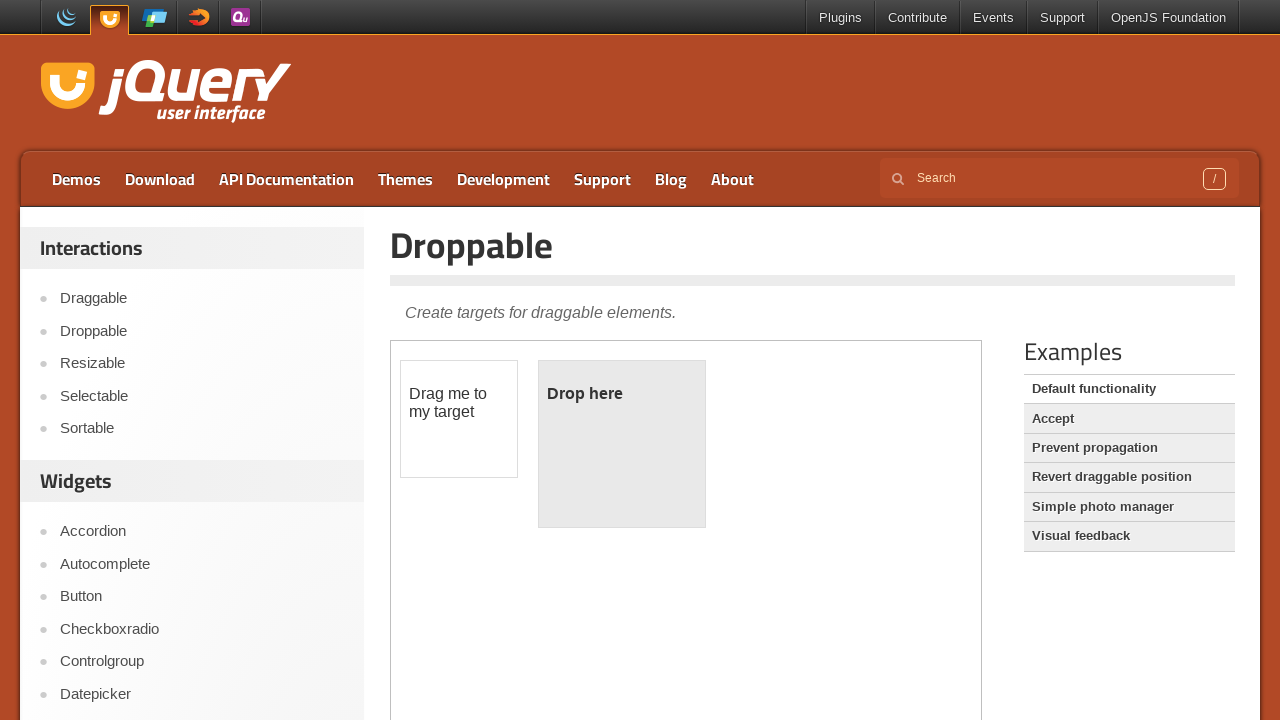

Navigated to jQuery UI droppable demo page
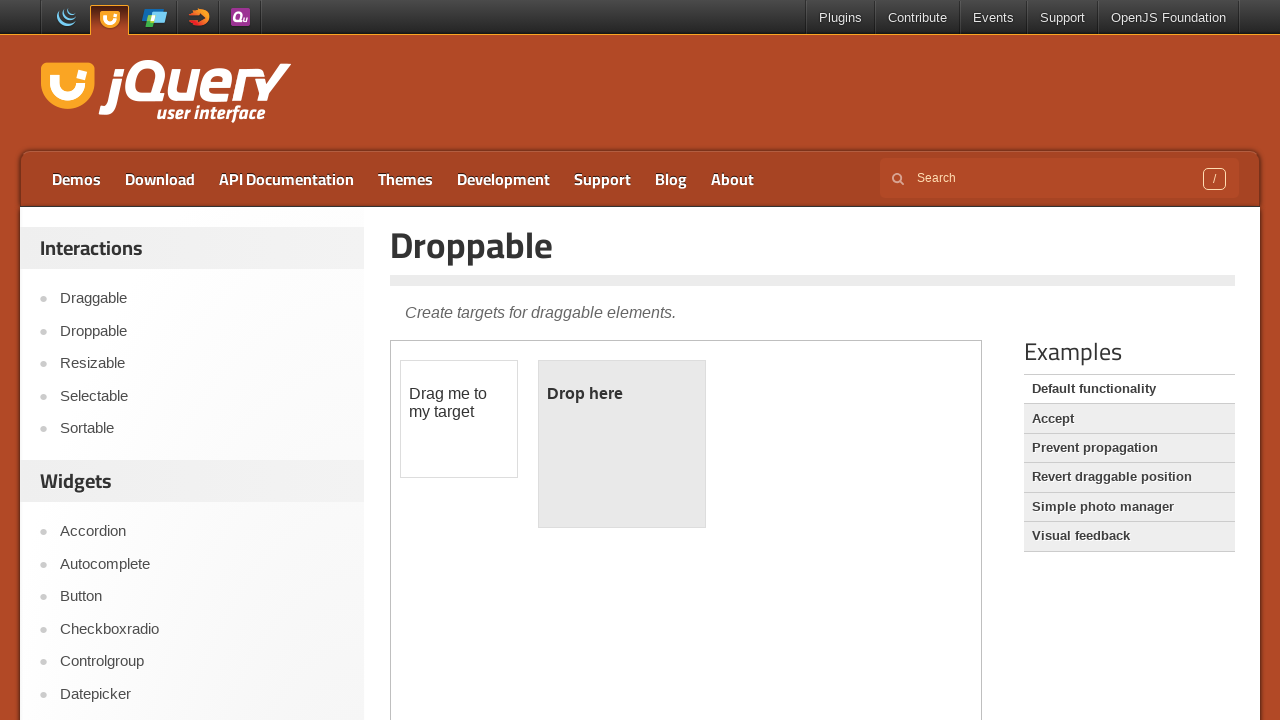

Located the iframe containing the drag and drop demo
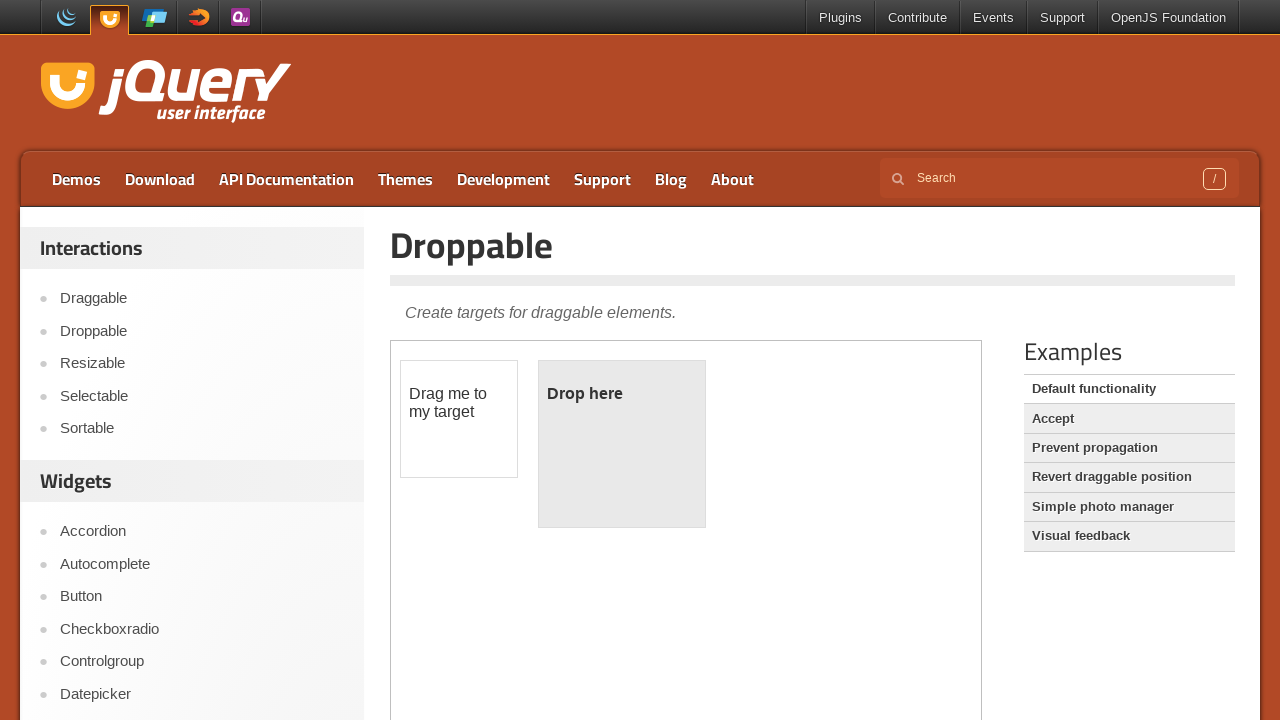

Located the draggable element
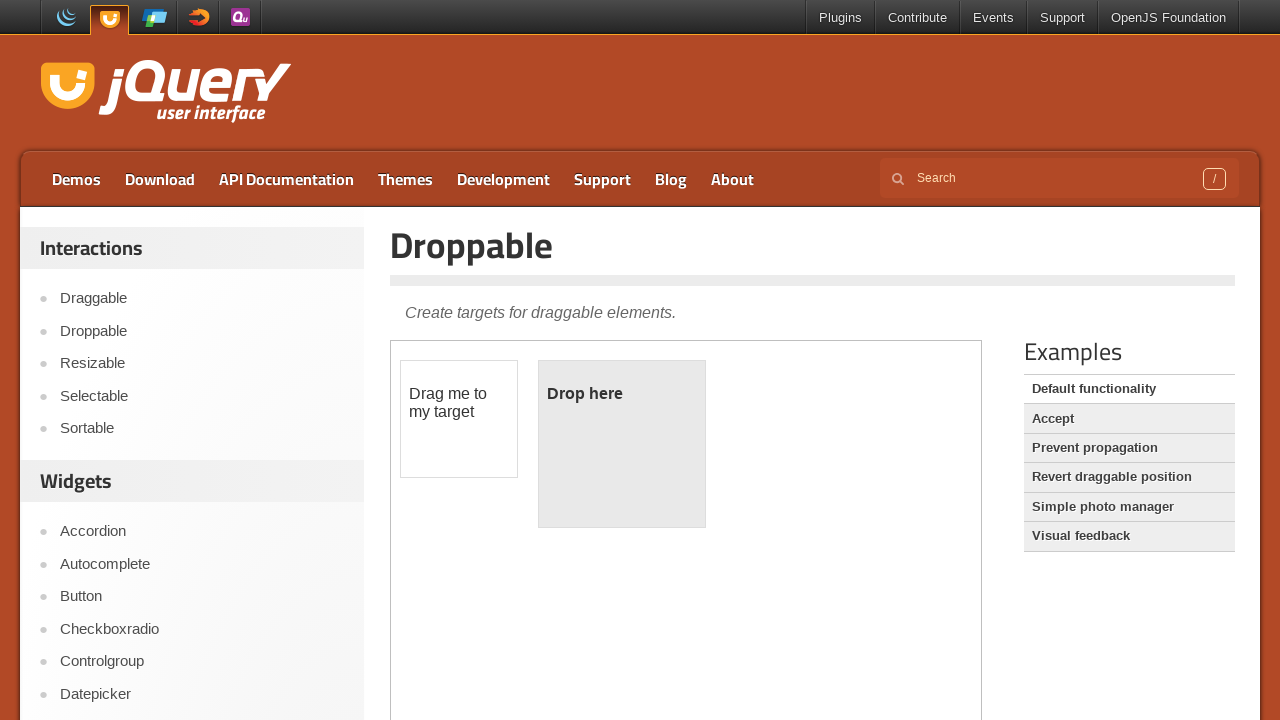

Located the droppable target element
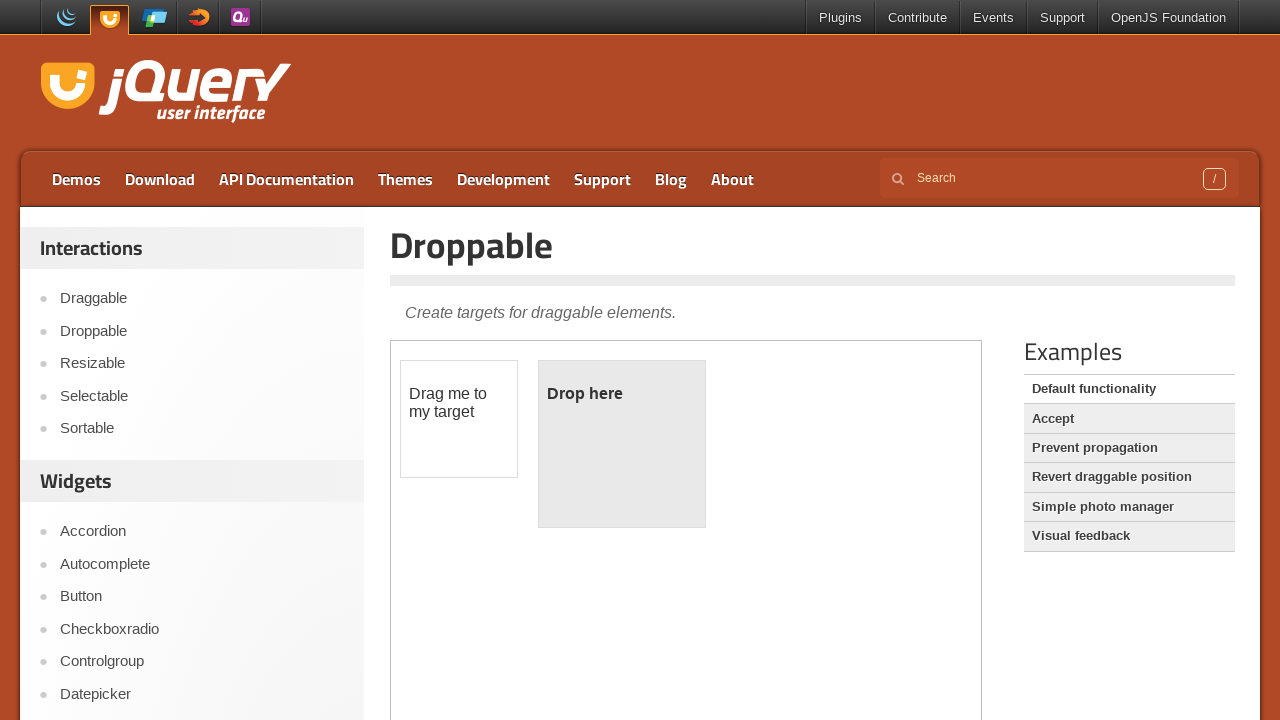

Dragged the draggable element onto the droppable target at (622, 444)
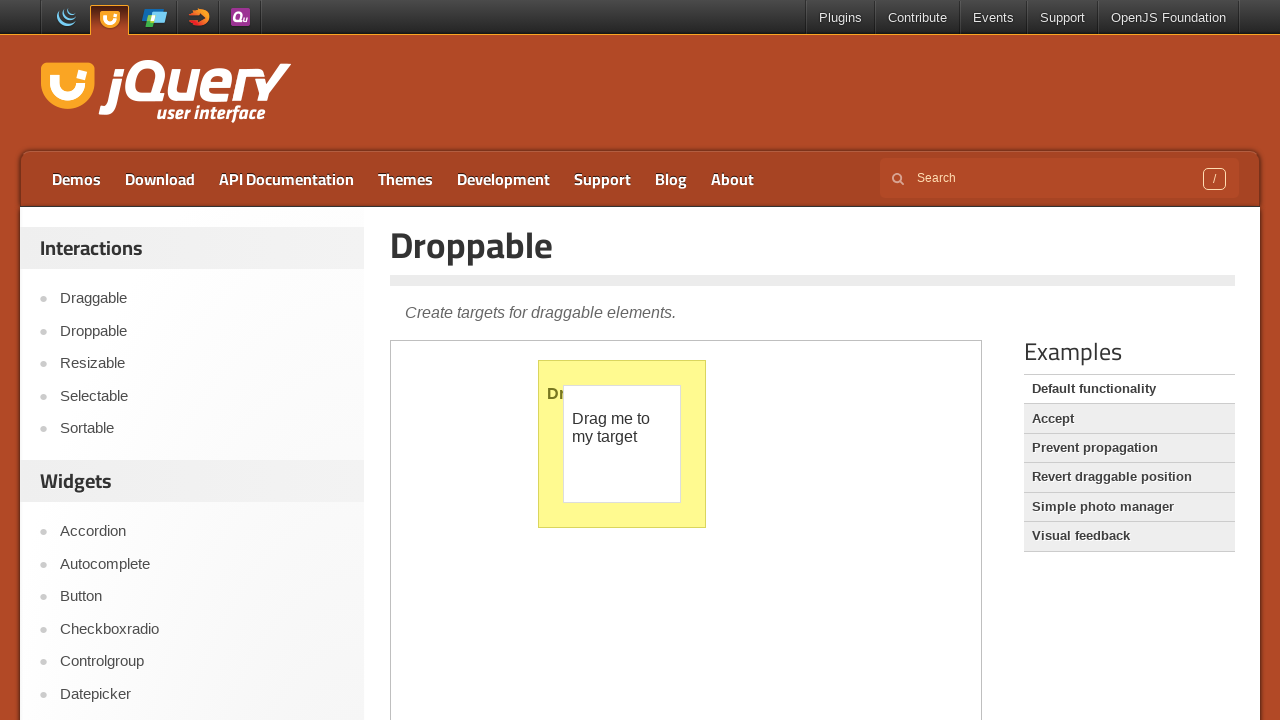

Verified that the droppable element is ready after drop completion
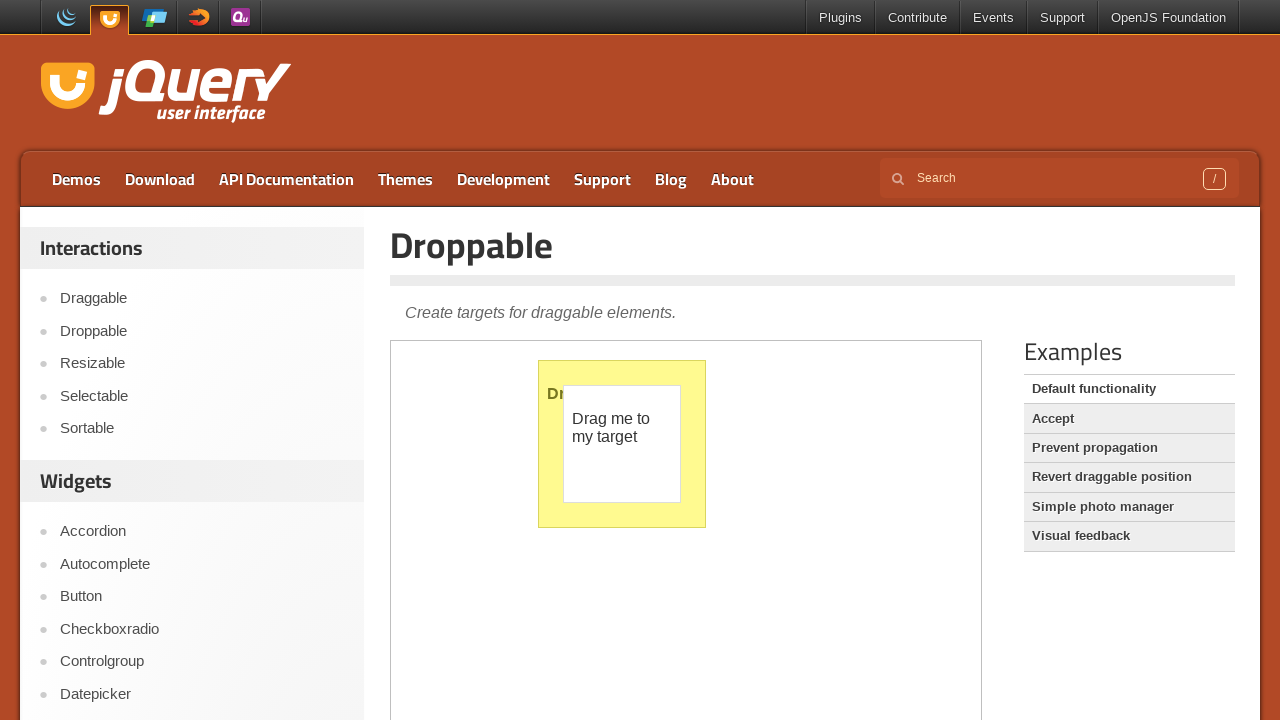

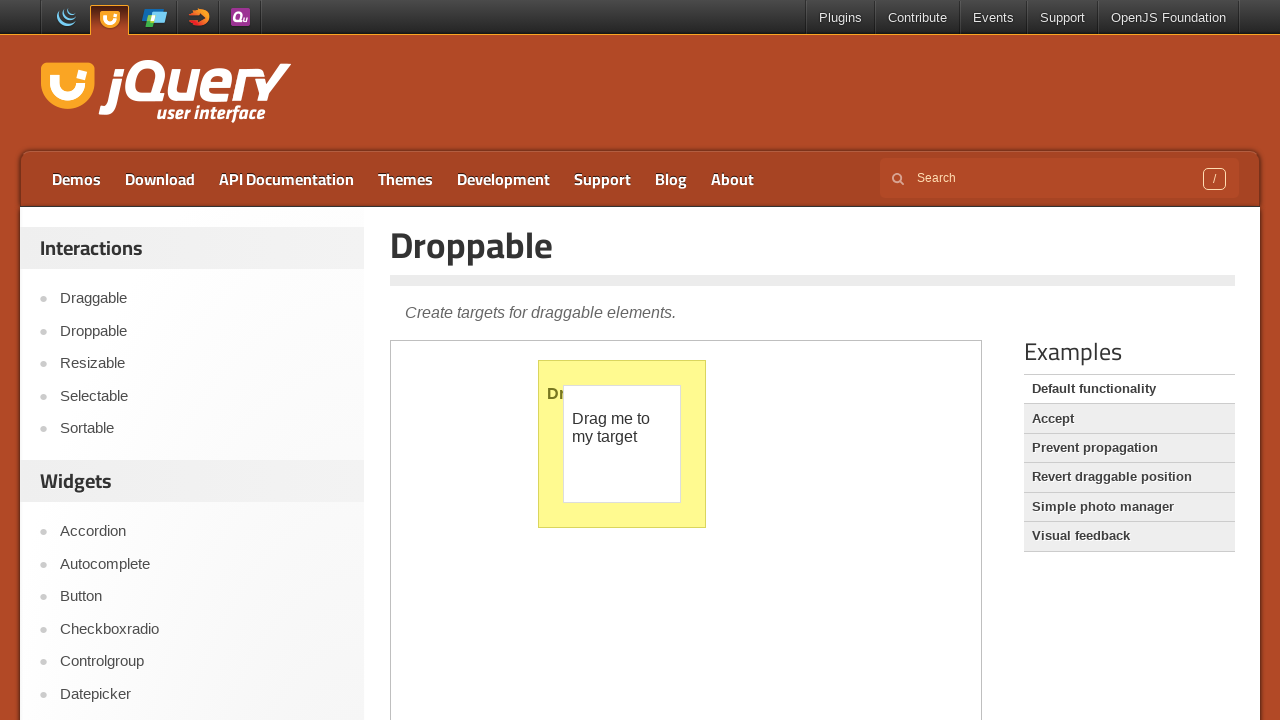